Tests a simple form demo by entering a message in an input field and clicking a button to display the message

Starting URL: https://www.lambdatest.com/selenium-playground/simple-form-demo

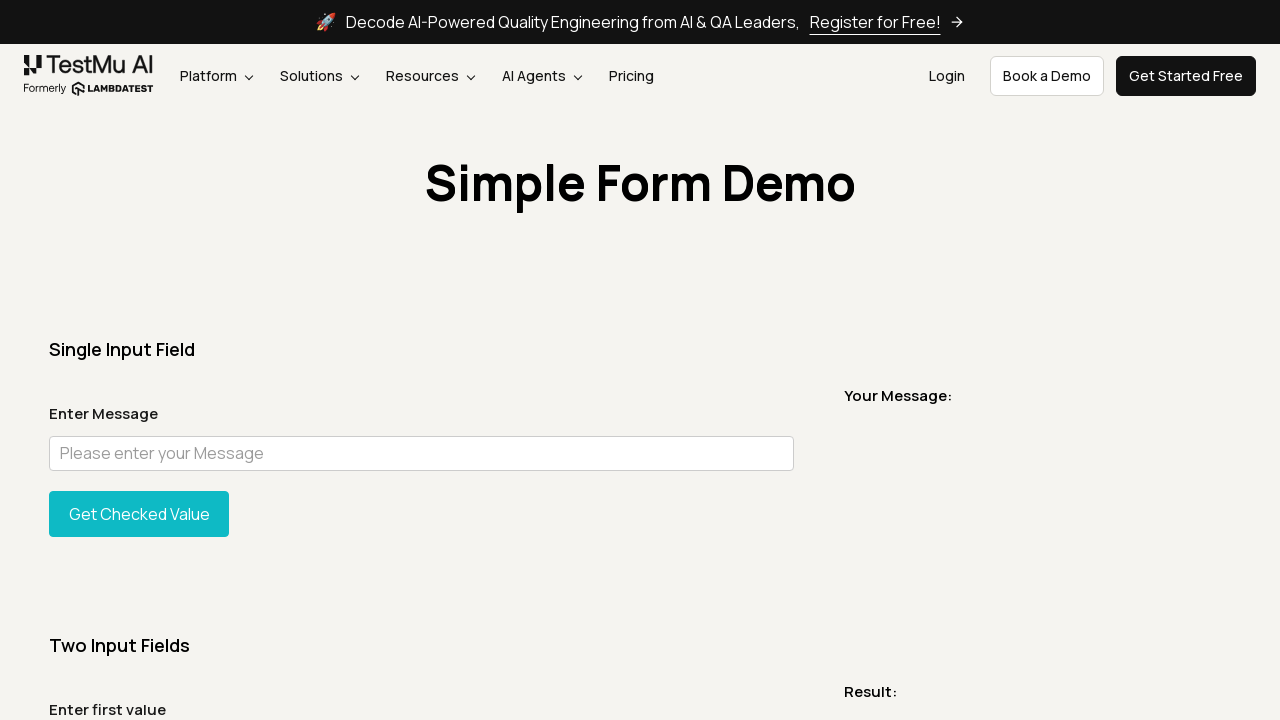

Scrolled message input field into view
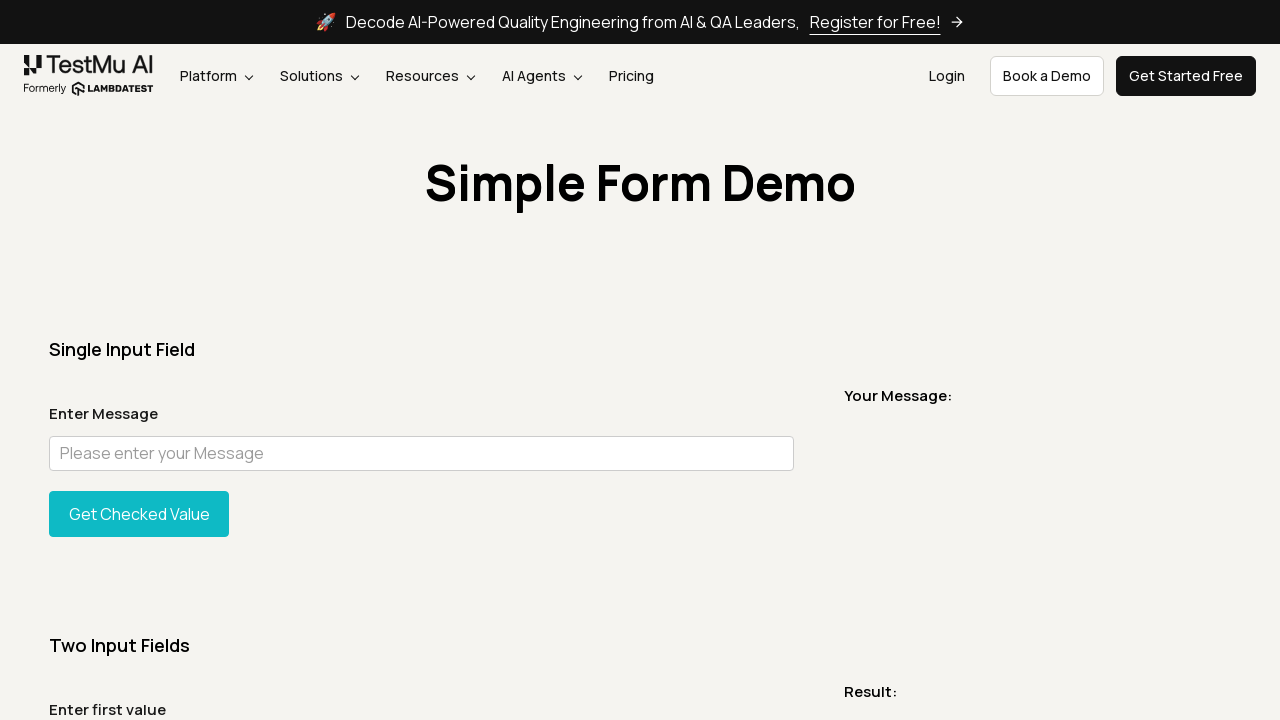

Filled message input field with 'Test user message' on xpath=//input[@id='user-message']
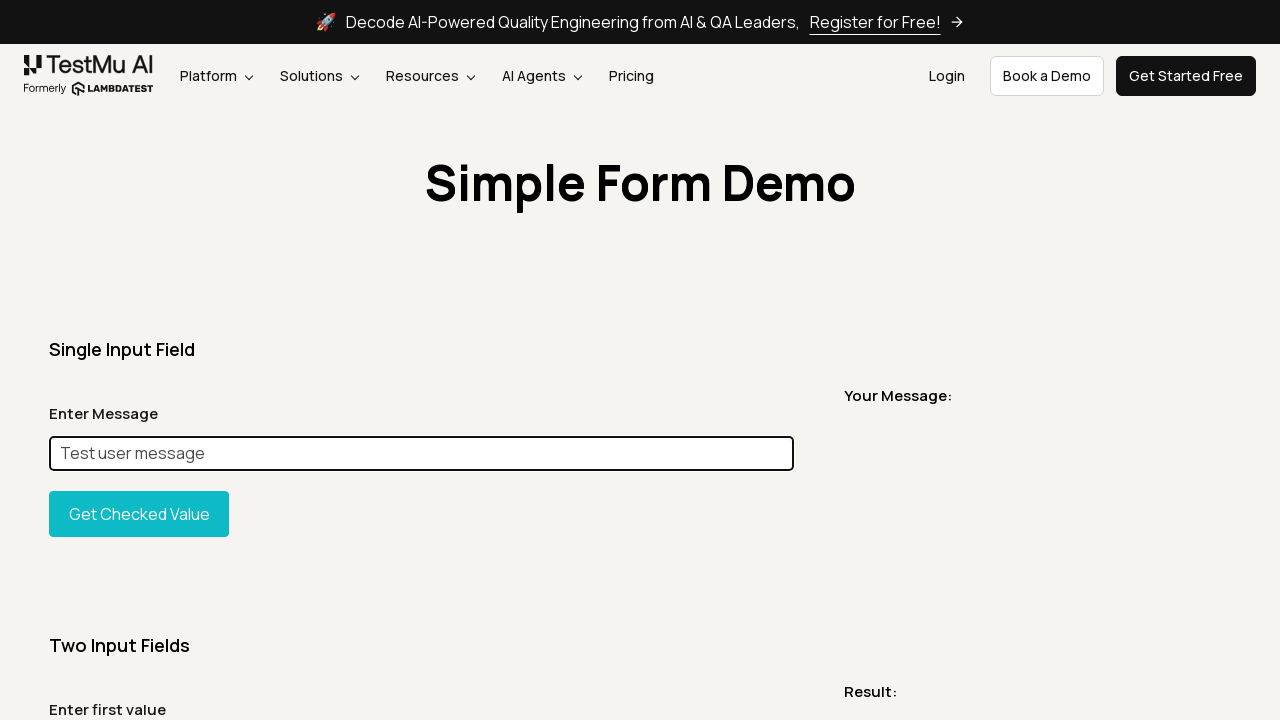

Clicked 'Show Input' button to display the message at (139, 514) on #showInput
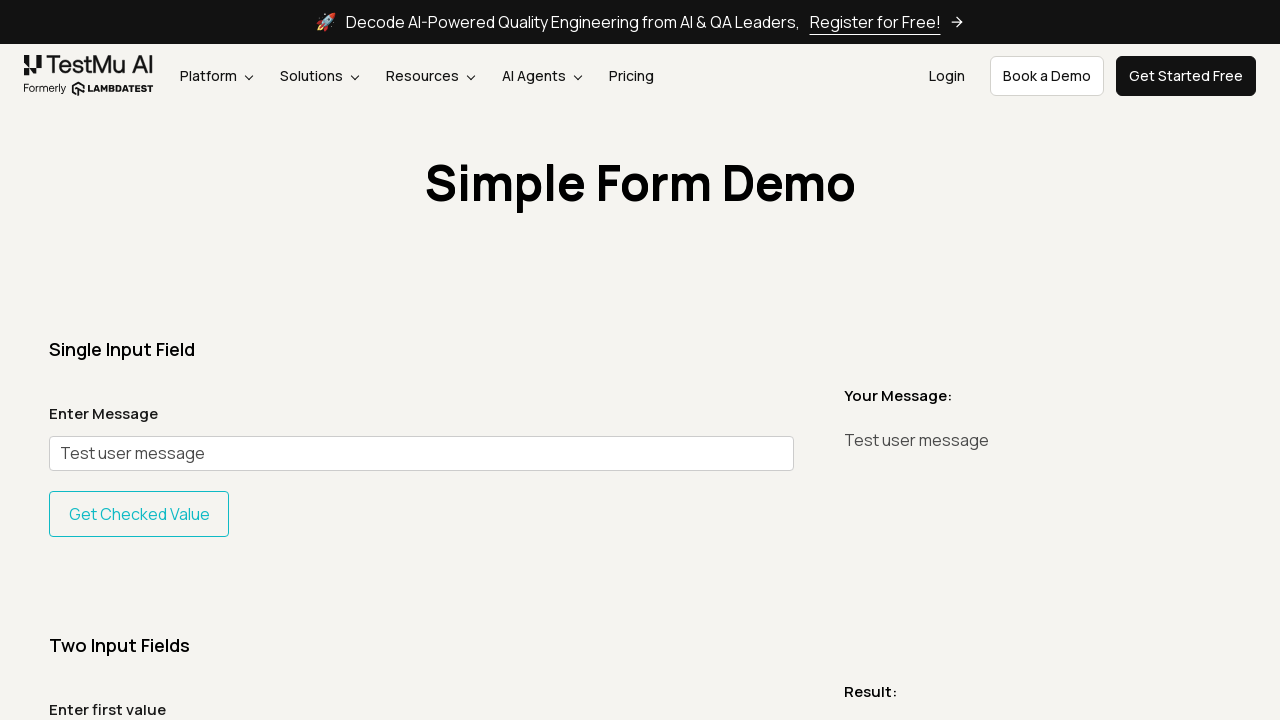

Message successfully displayed on the page
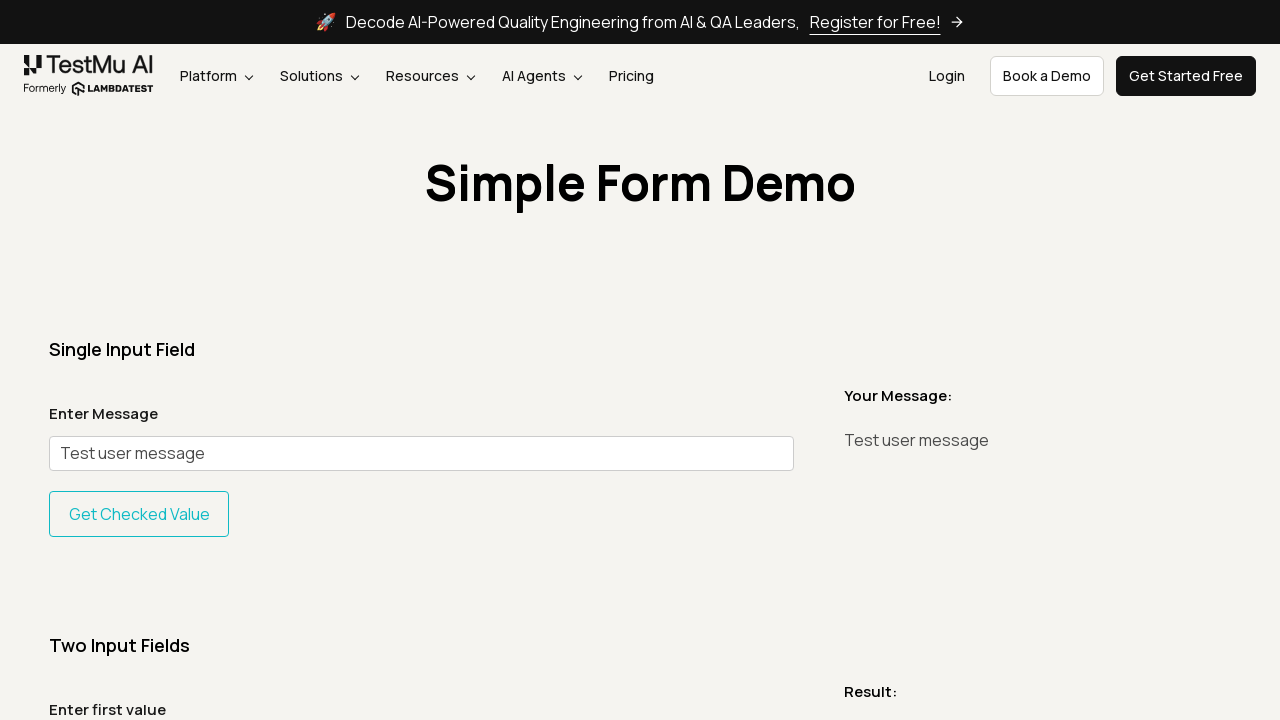

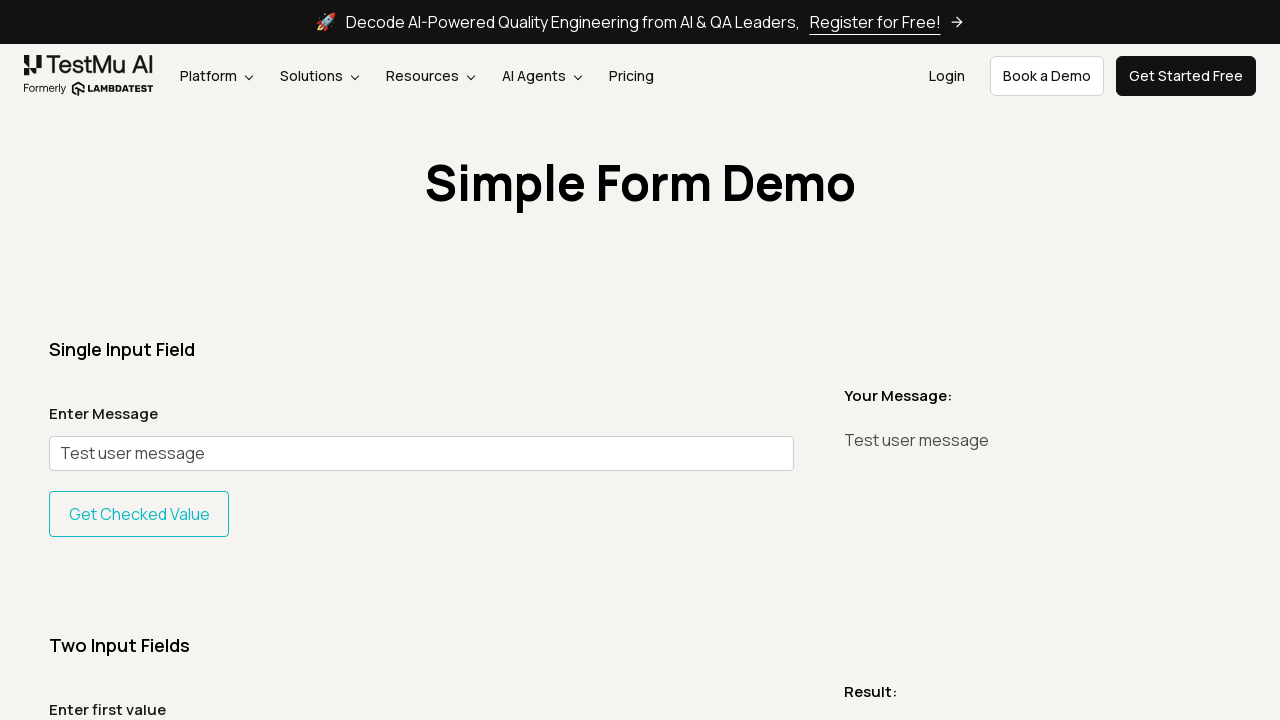